Tests dynamic loading where an element doesn't exist in DOM until loaded, verifying the element appears with expected text after clicking Start.

Starting URL: http://the-internet.herokuapp.com/dynamic_loading/2

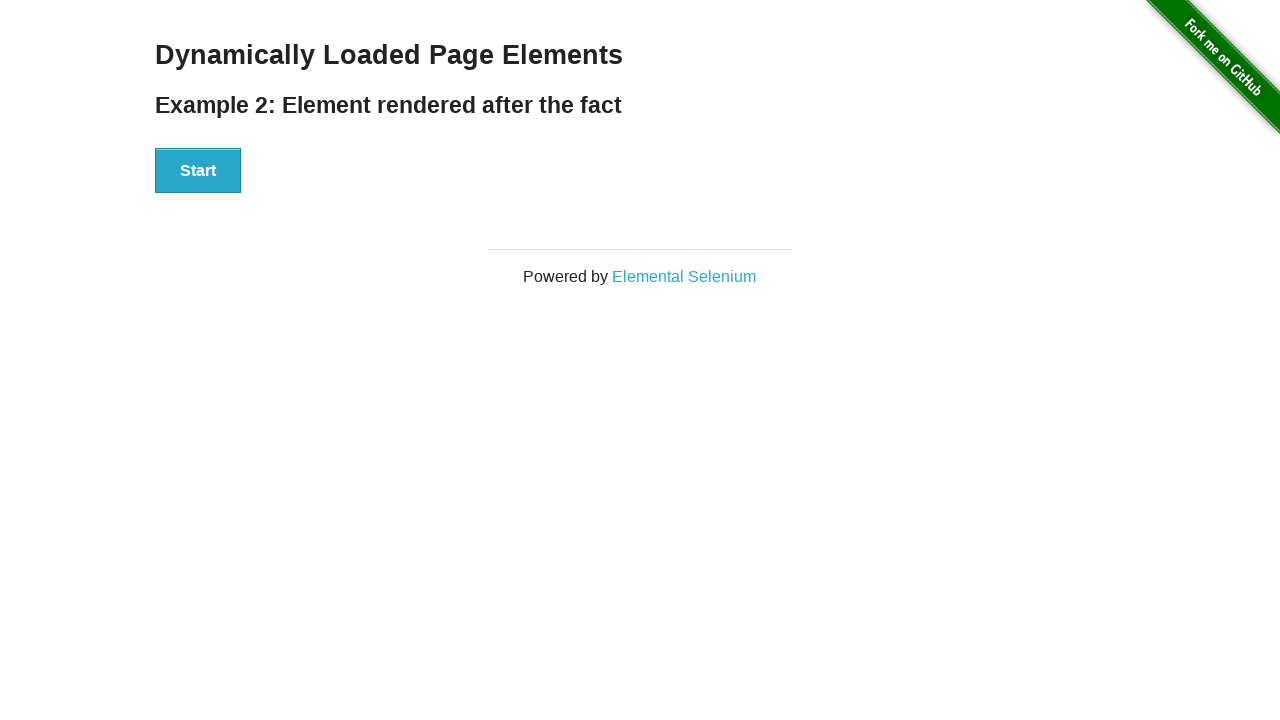

Clicked Start button to trigger dynamic loading at (198, 171) on xpath=//div[@id='start']/button
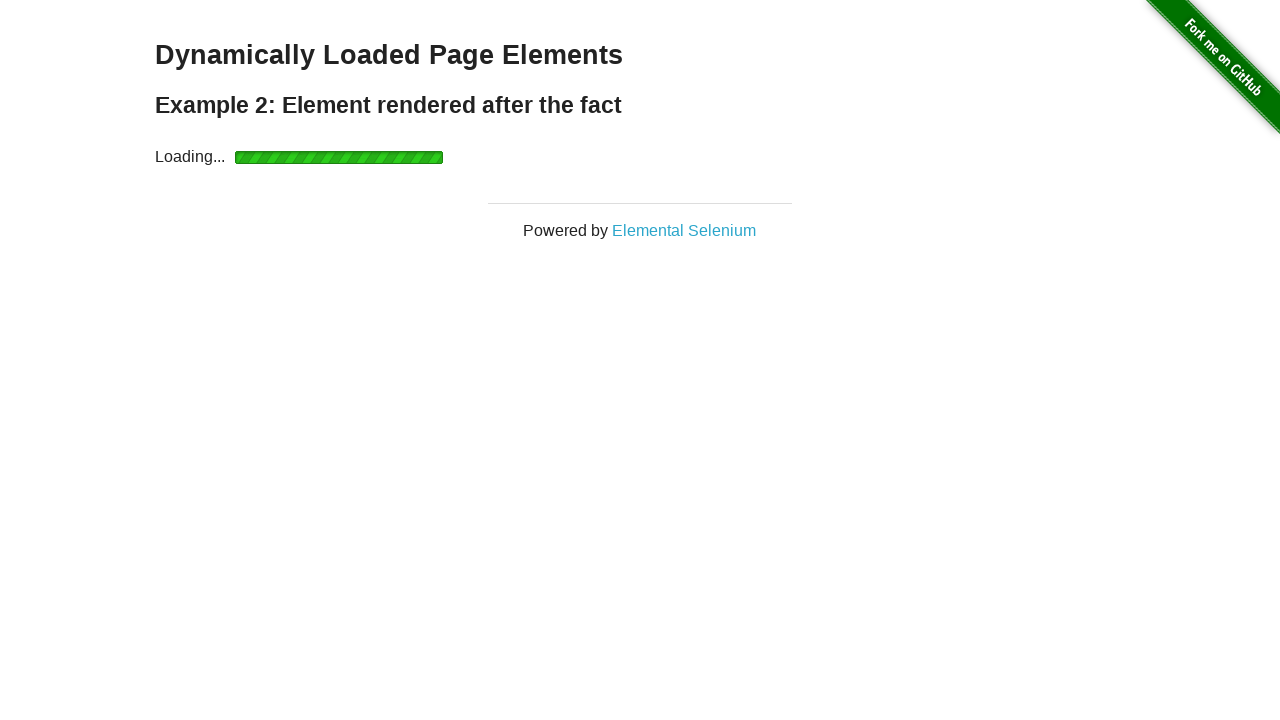

Waited for #finish element to become visible
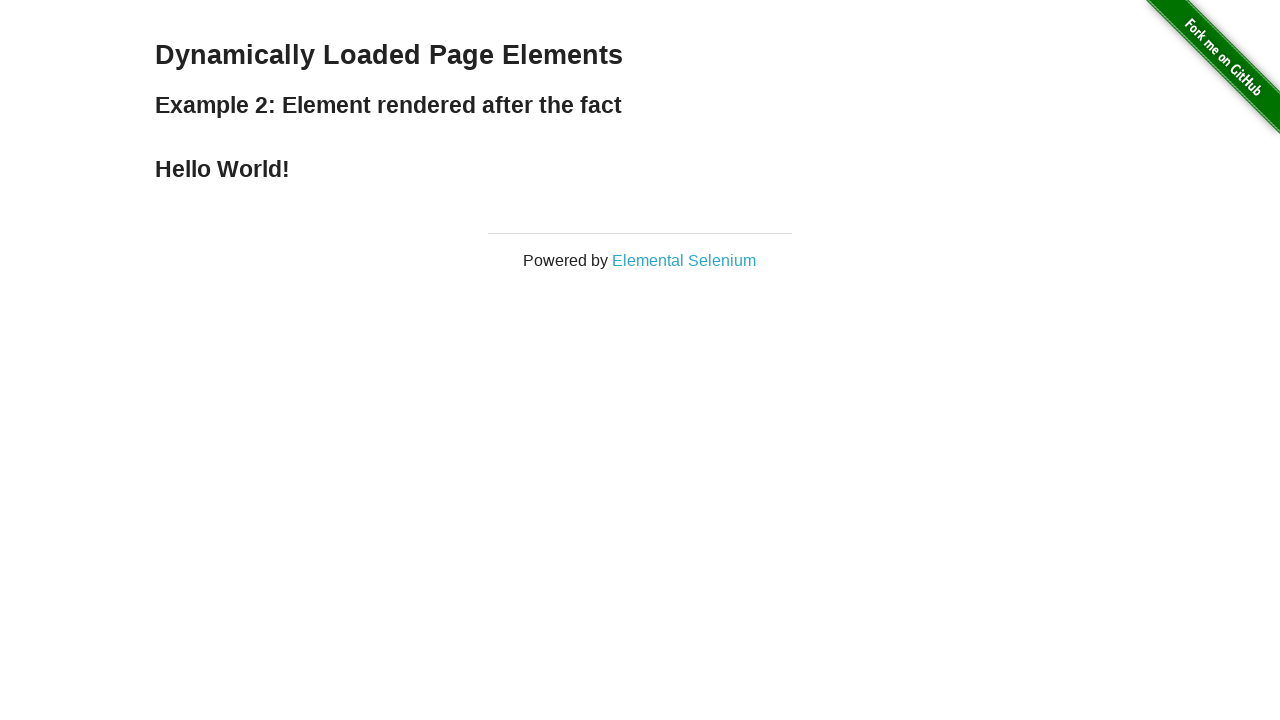

Retrieved text content from #finish element
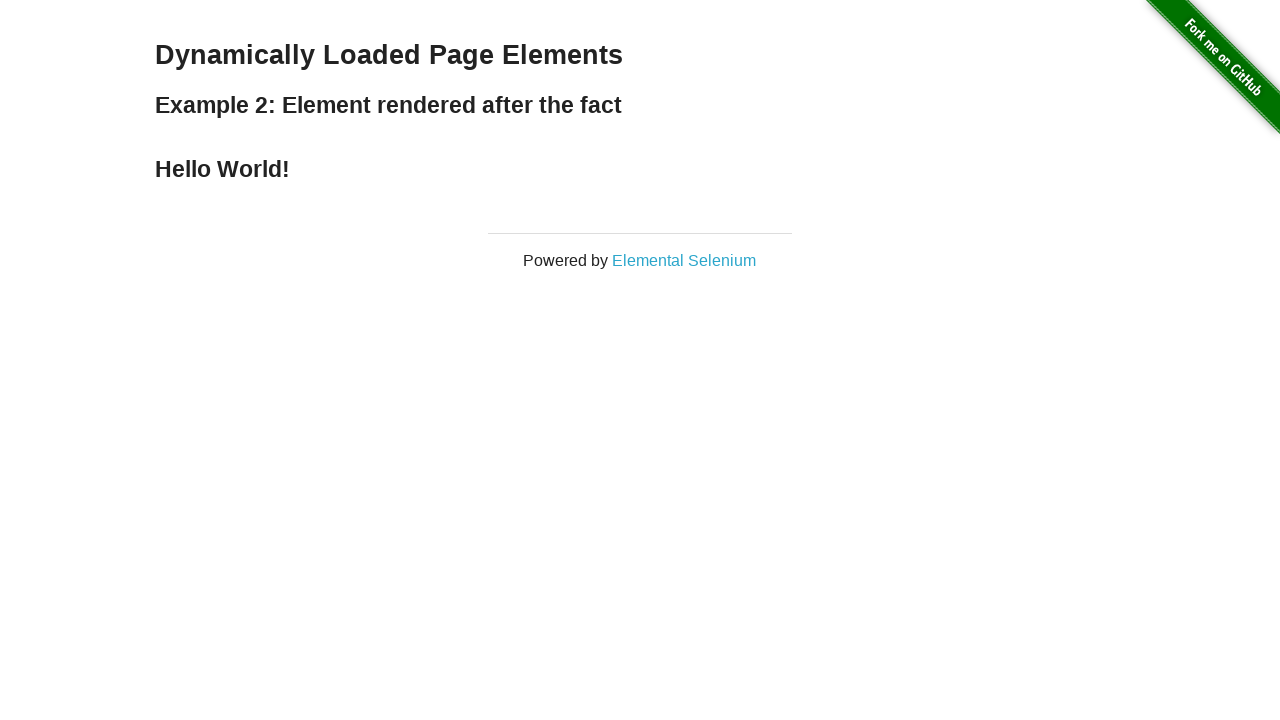

Verified that finish_text contains 'Hello World!'
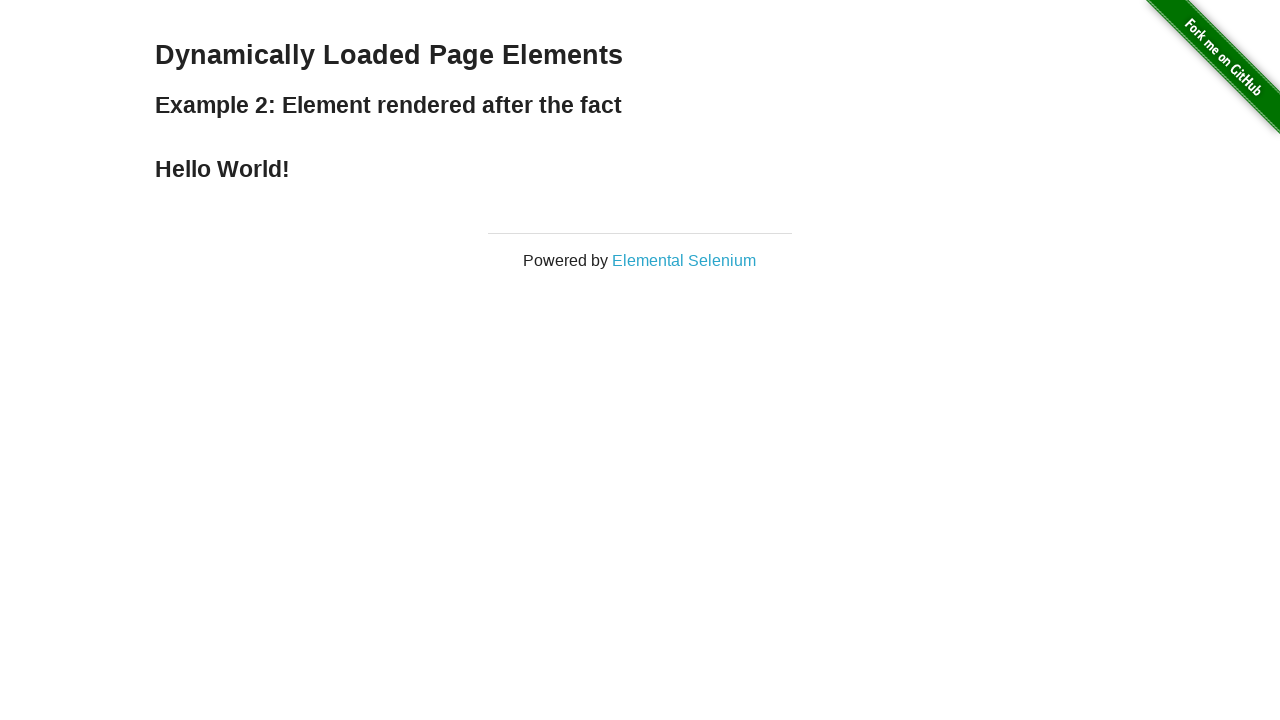

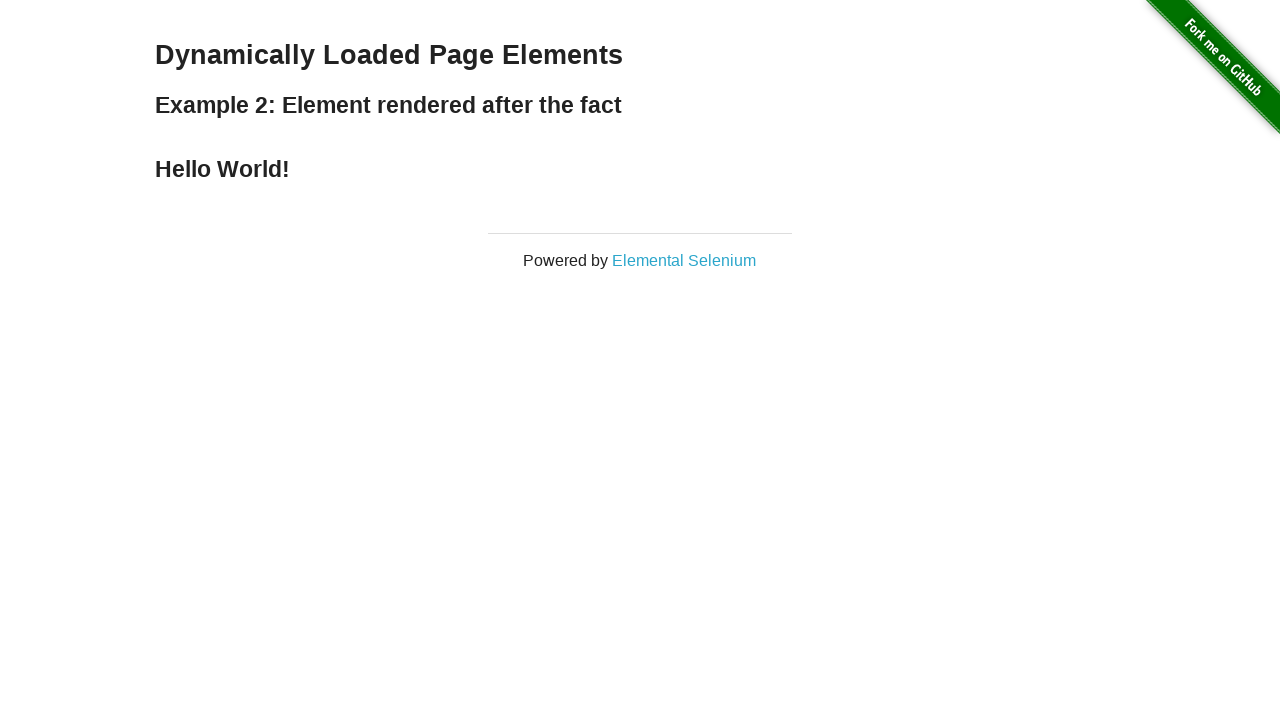